Demonstrates drag and drop action from a draggable element to a droppable target element

Starting URL: https://crossbrowsertesting.github.io/drag-and-drop

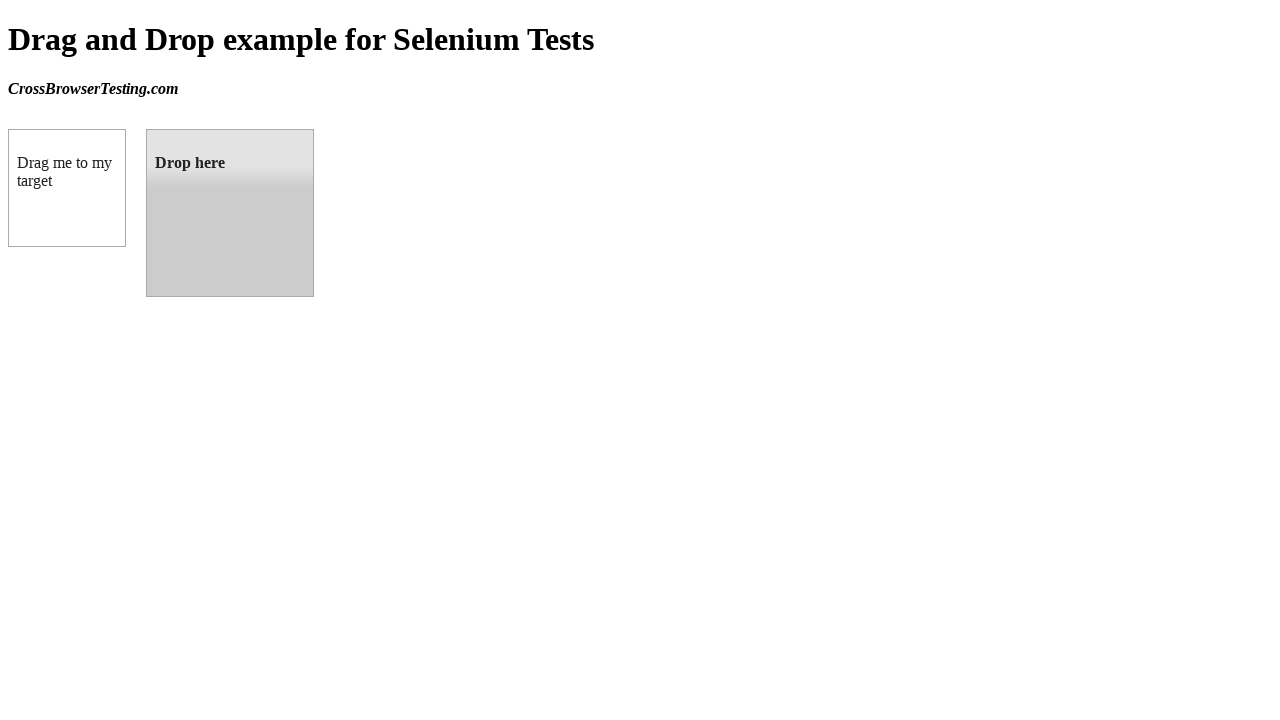

Located draggable element
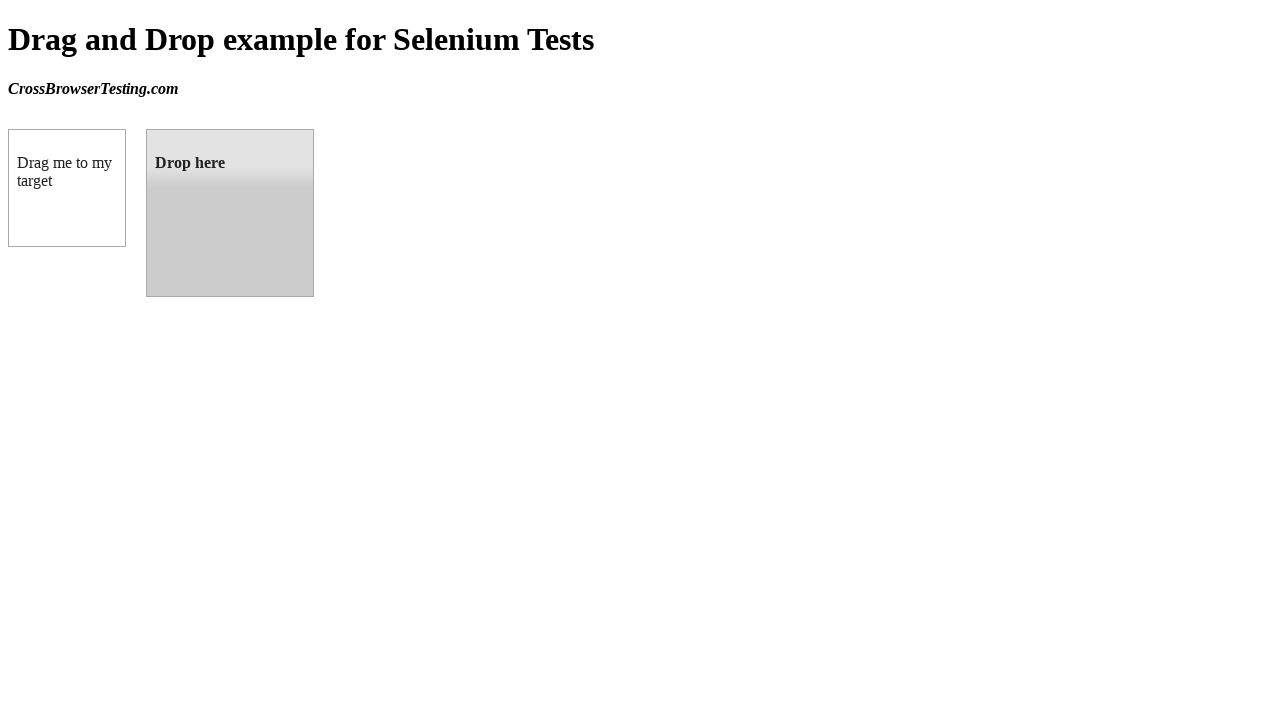

Located droppable target element
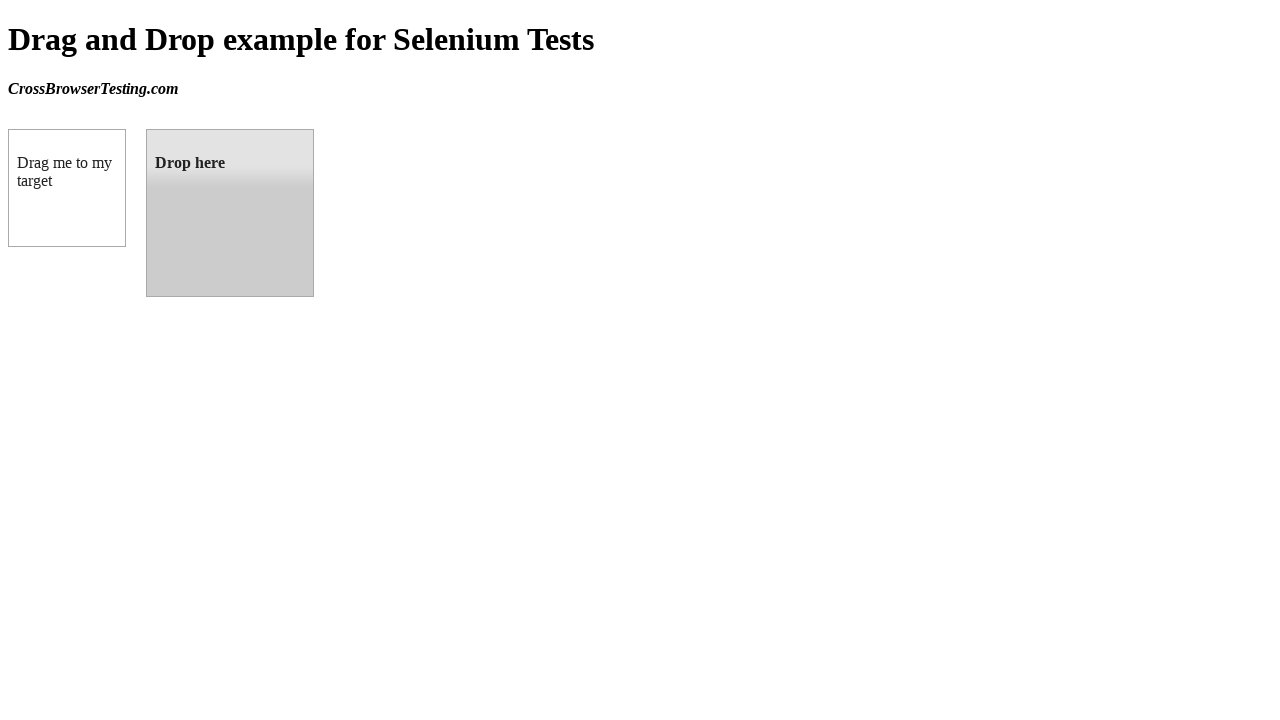

Performed drag and drop from draggable element to droppable target at (230, 213)
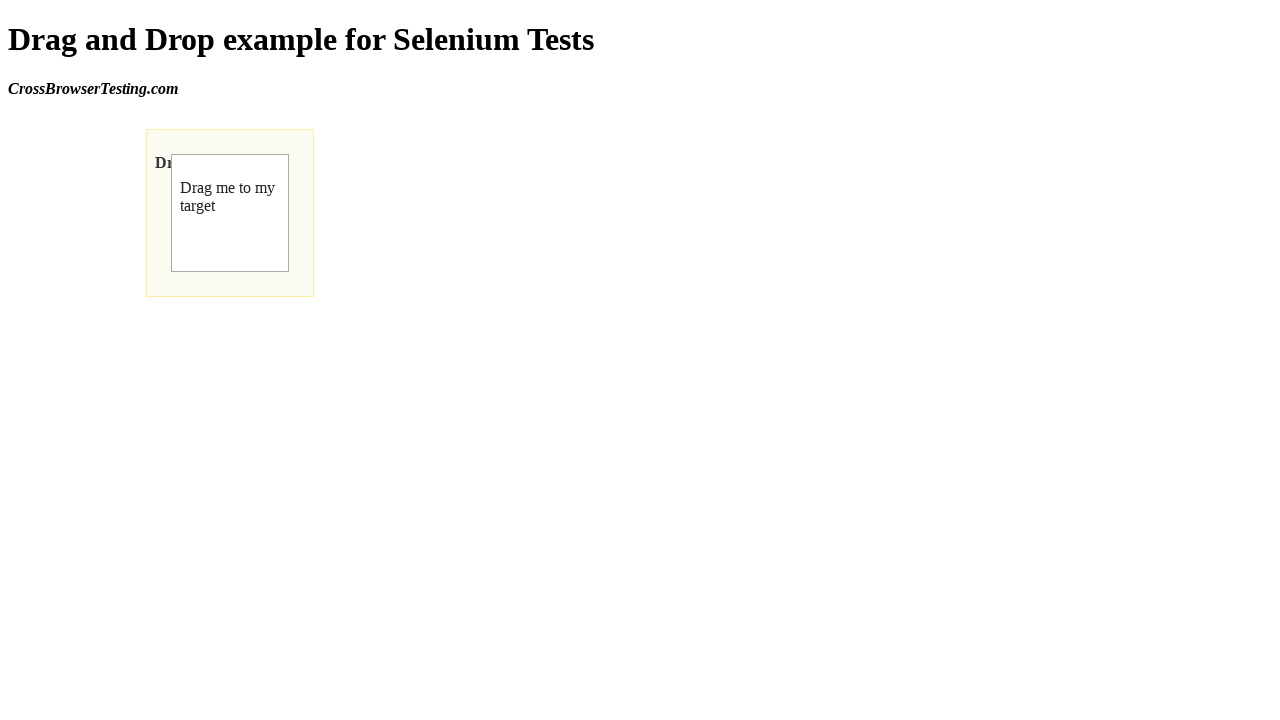

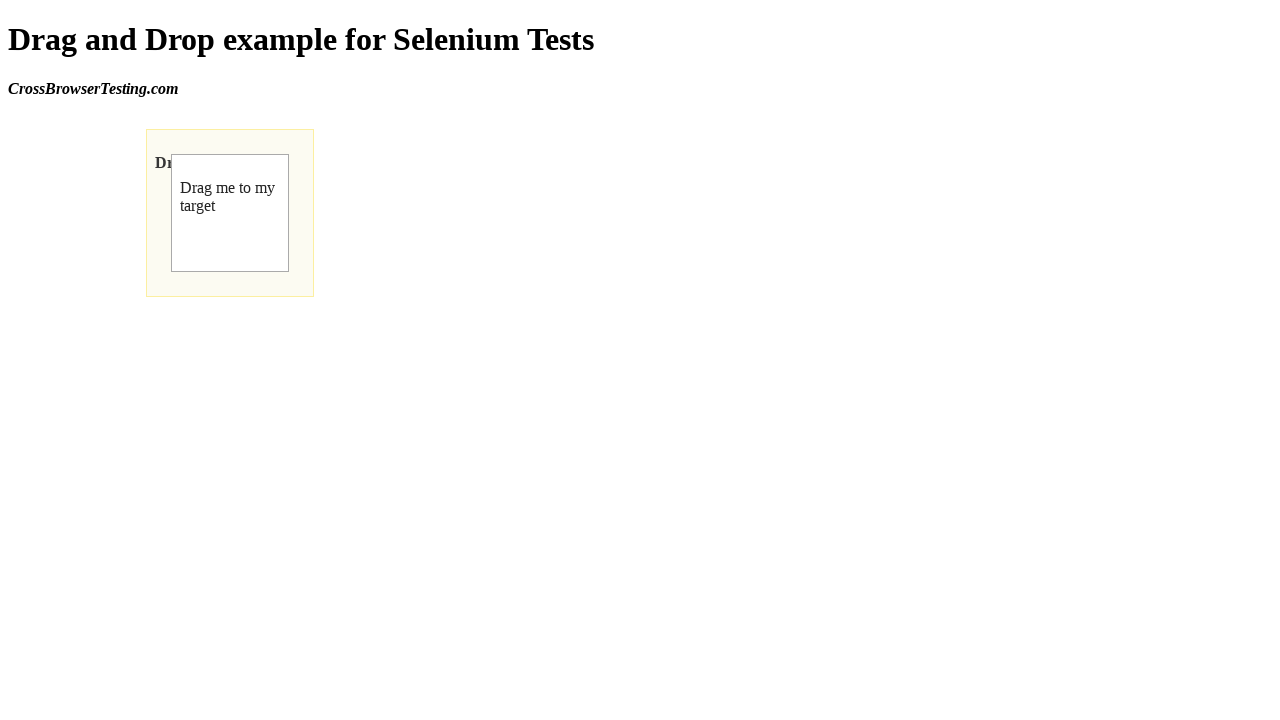